Tests dynamic loading functionality by navigating through links and waiting for a hidden element to become visible after clicking start

Starting URL: https://the-internet.herokuapp.com/

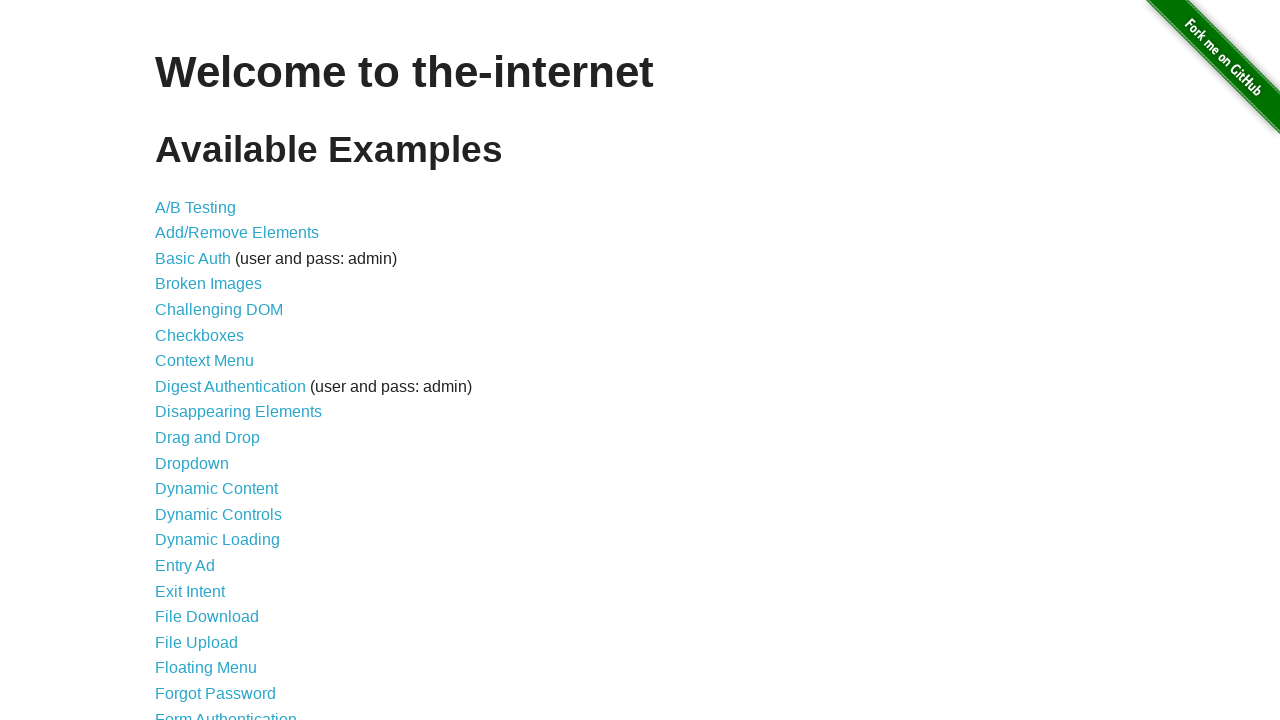

Clicked on Dynamic Loading link at (218, 540) on text='Dynamic Loading'
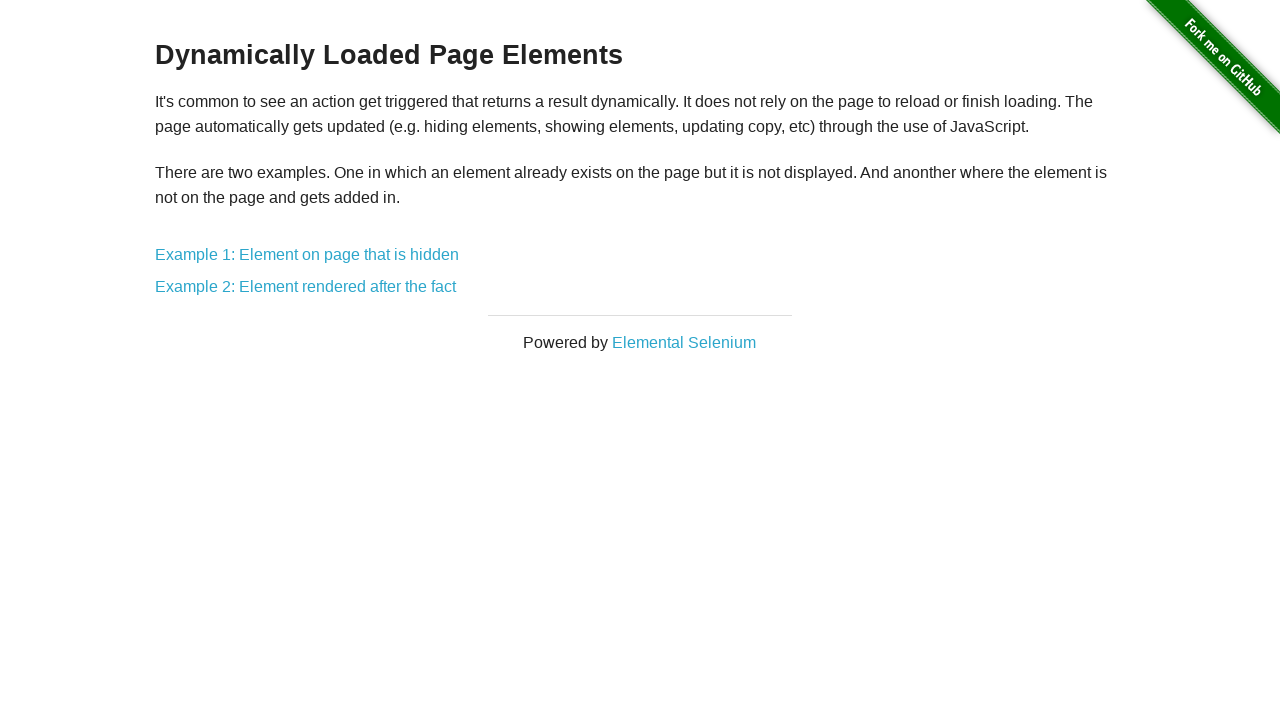

Clicked on Example 1: Element on page that is hidden link at (307, 255) on text='Example 1: Element on page that is hidden'
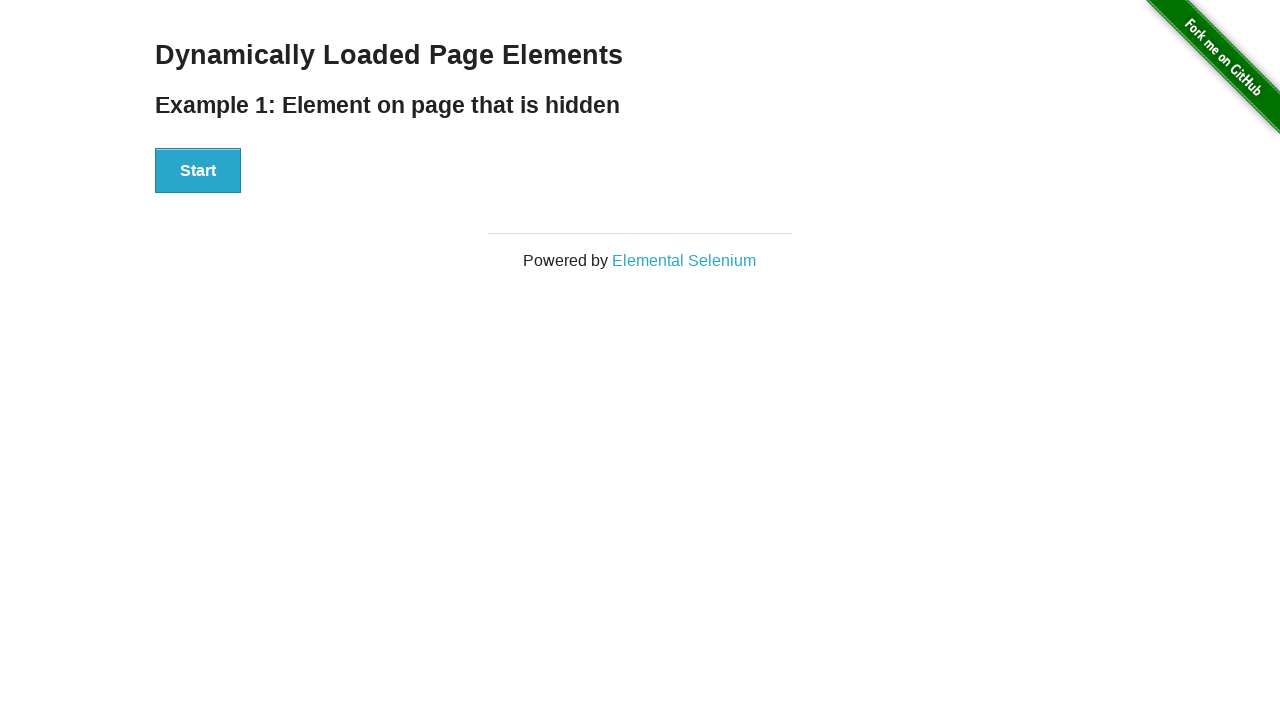

Clicked the Start button to initiate dynamic loading at (198, 171) on #start button
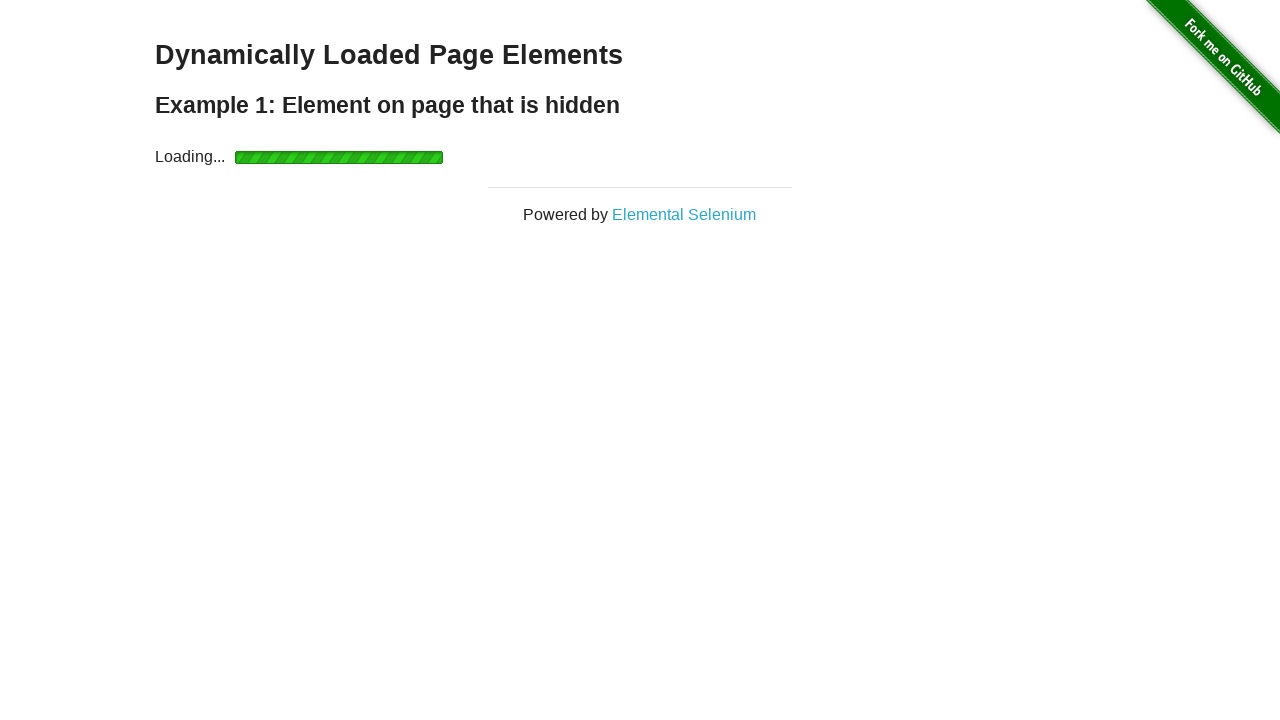

Waited for Hello World element to become visible
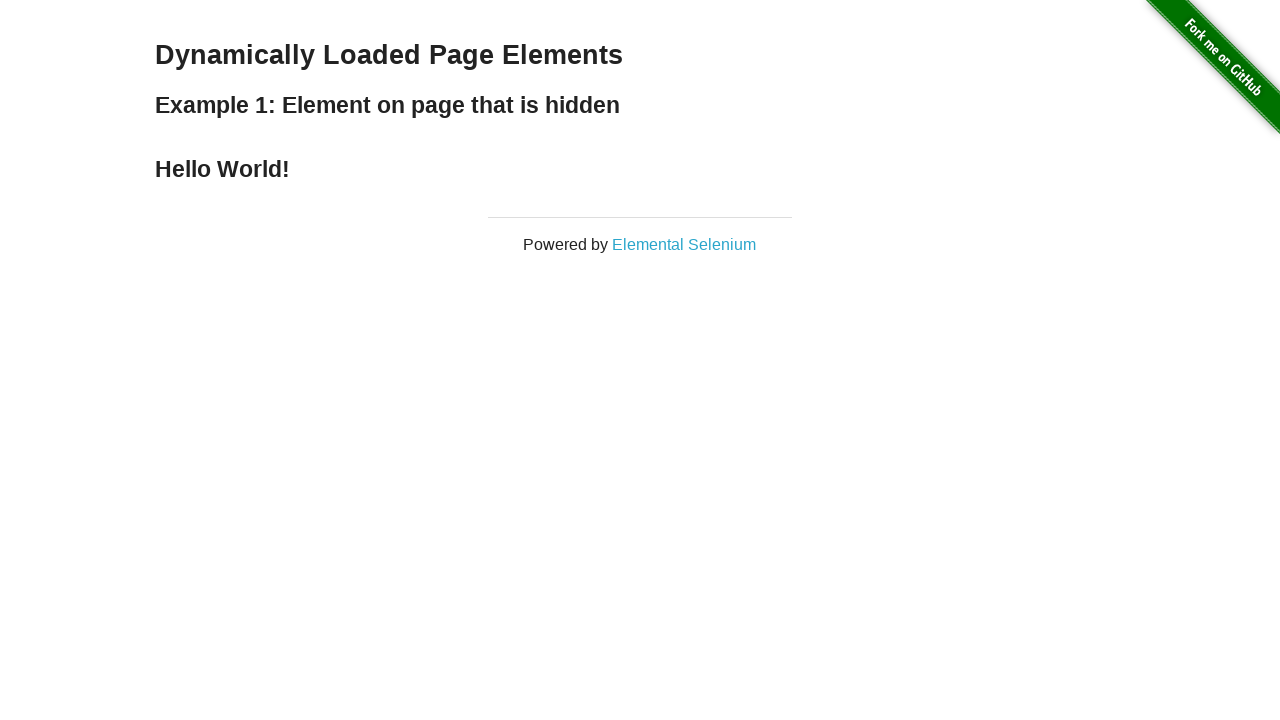

Verified that Hello World element is visible
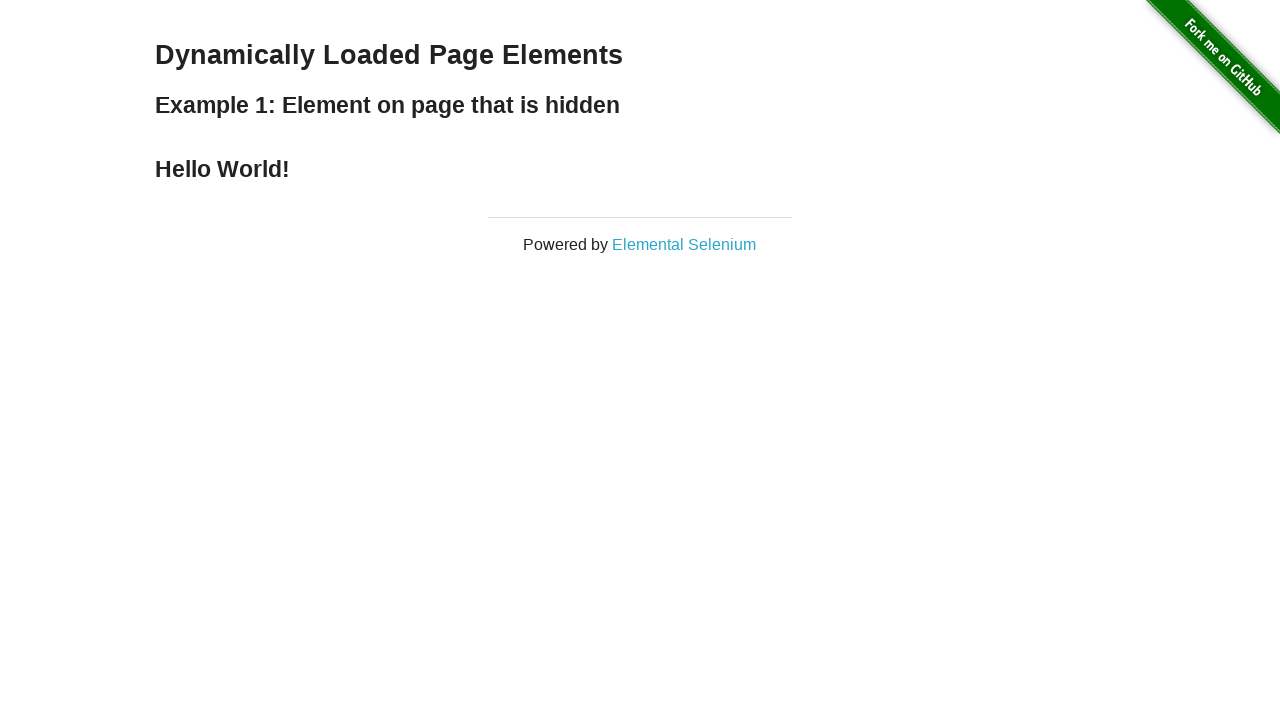

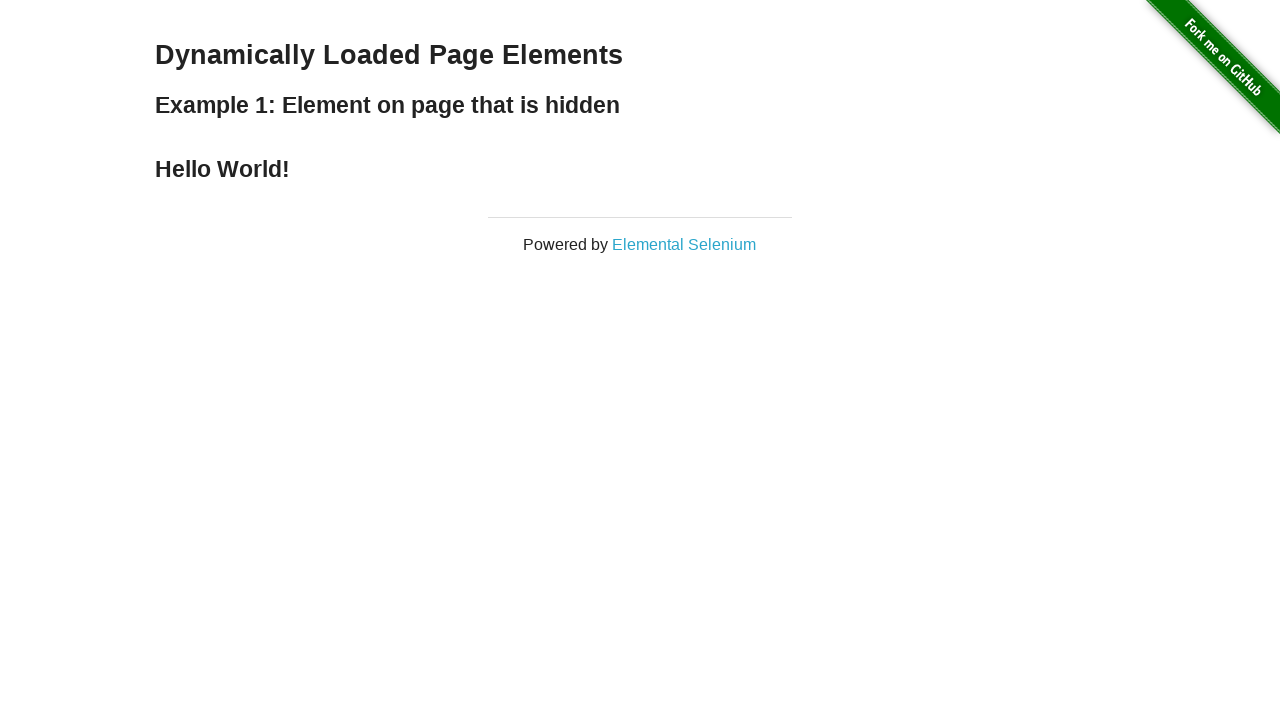